Tests accepting a JavaScript alert by clicking the first button, accepting the alert dialog, and verifying the result message shows "You successfully clicked an alert"

Starting URL: https://the-internet.herokuapp.com/javascript_alerts

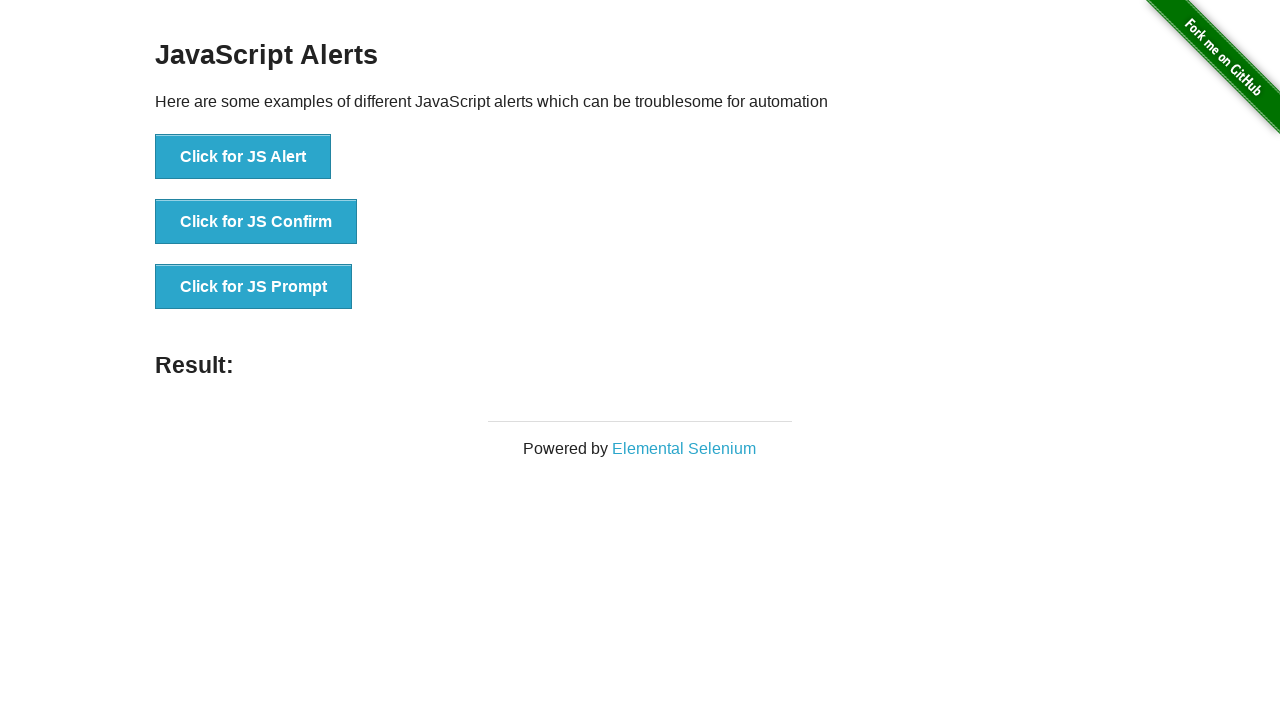

Clicked the 'Click for JS Alert' button at (243, 157) on xpath=//*[text()='Click for JS Alert']
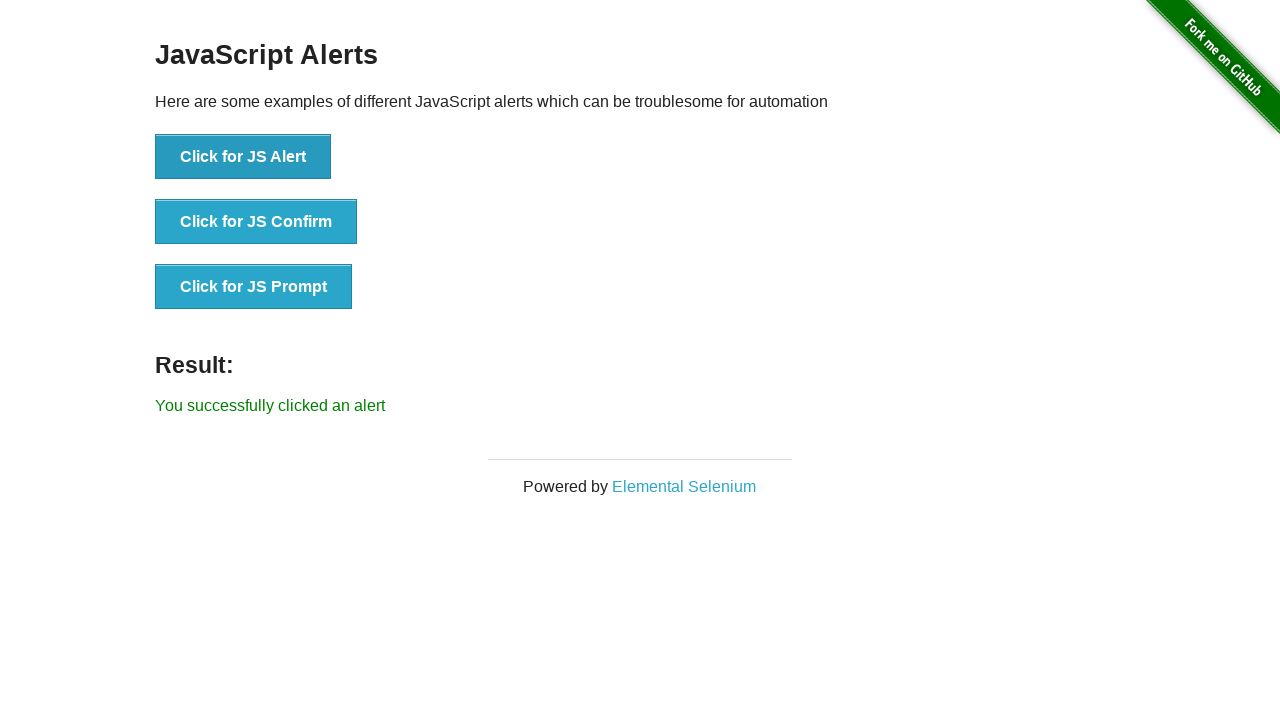

Set up dialog handler to accept alerts
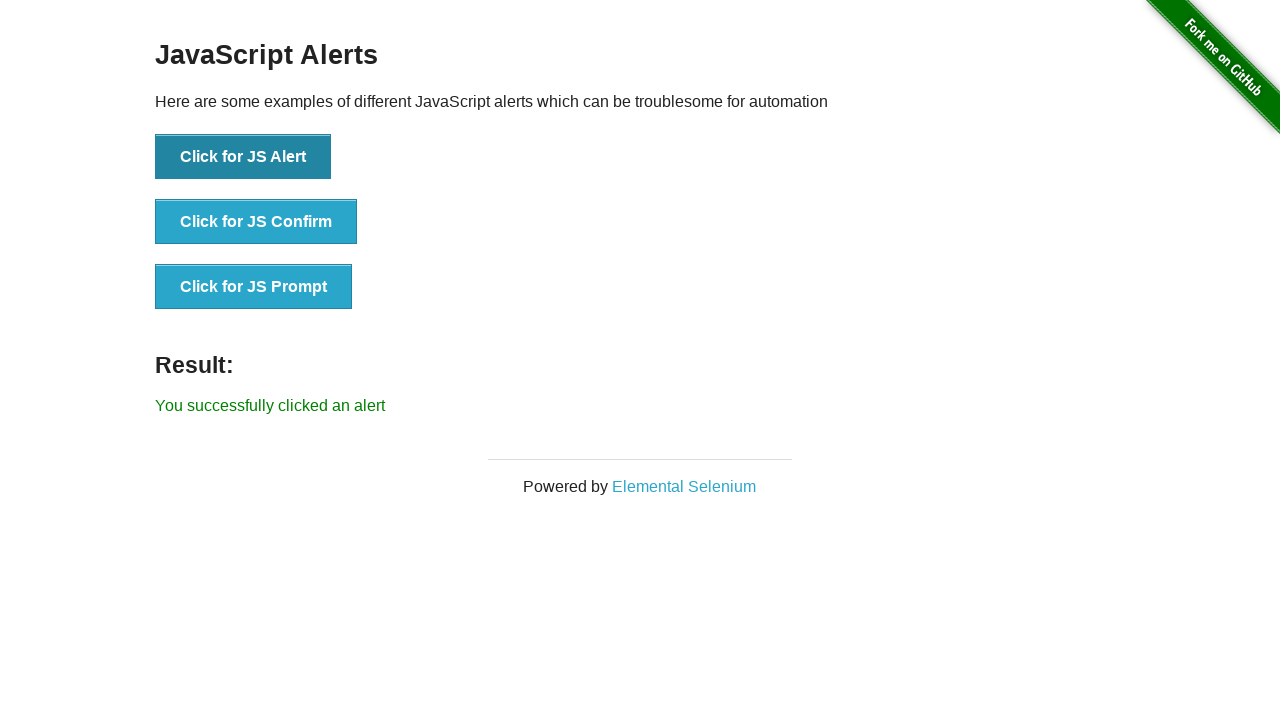

Clicked the 'Click for JS Alert' button again to trigger alert at (243, 157) on xpath=//*[text()='Click for JS Alert']
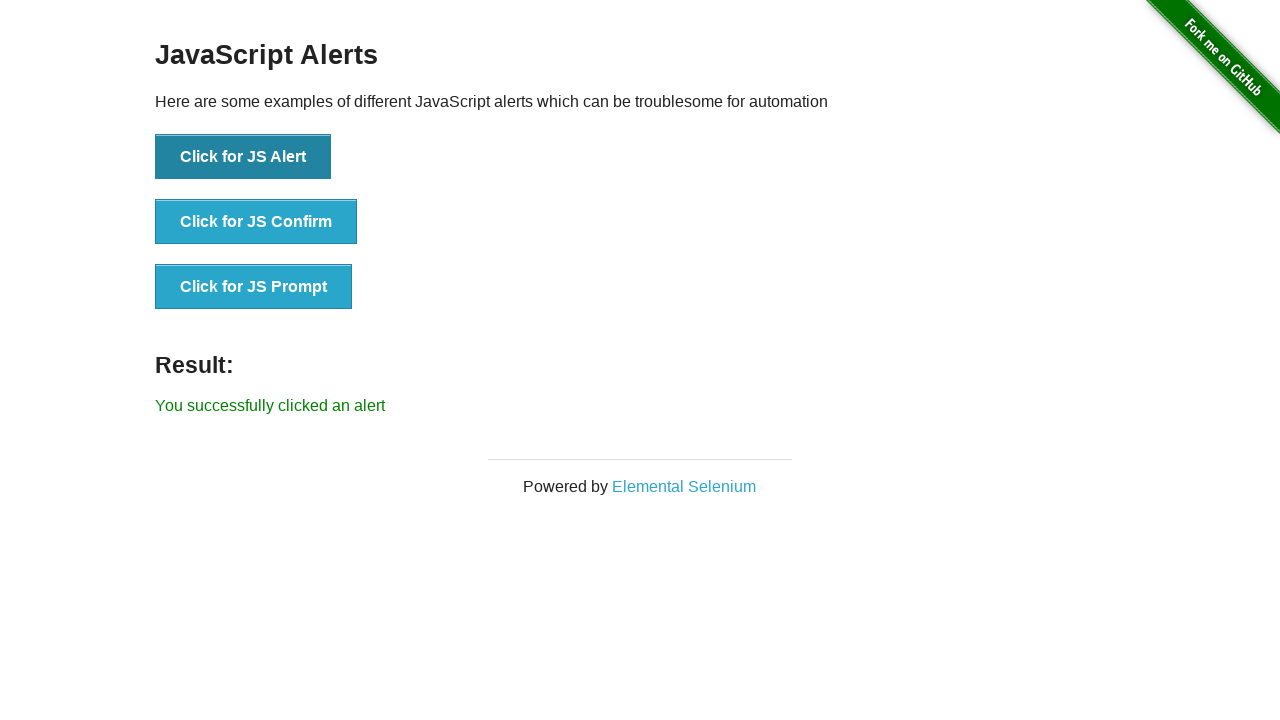

Alert was accepted and result message appeared
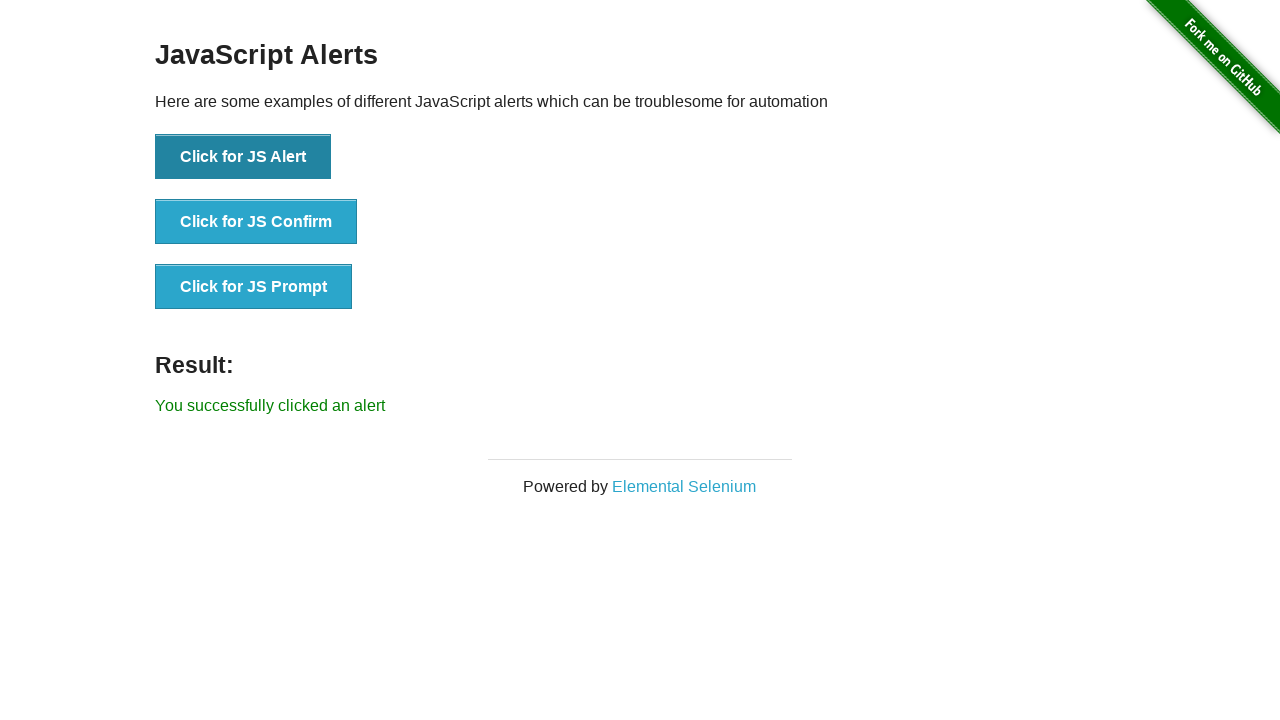

Retrieved result text content
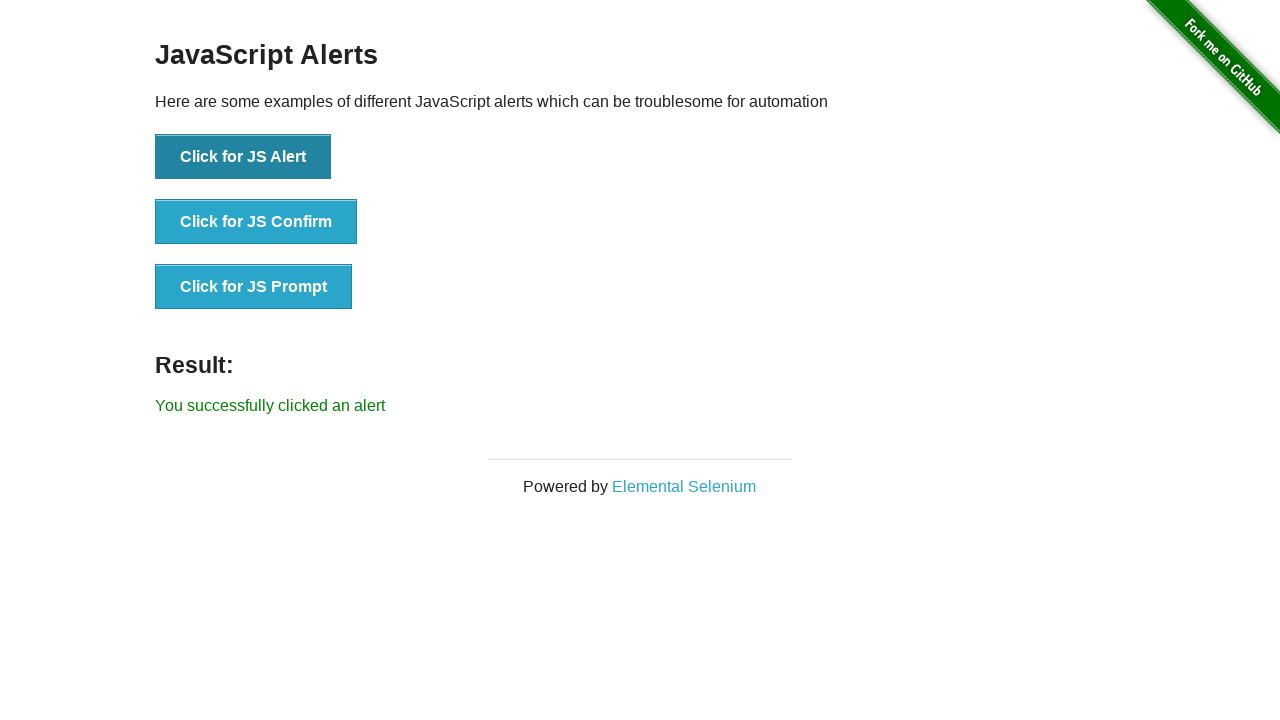

Verified result message matches expected text 'You successfully clicked an alert'
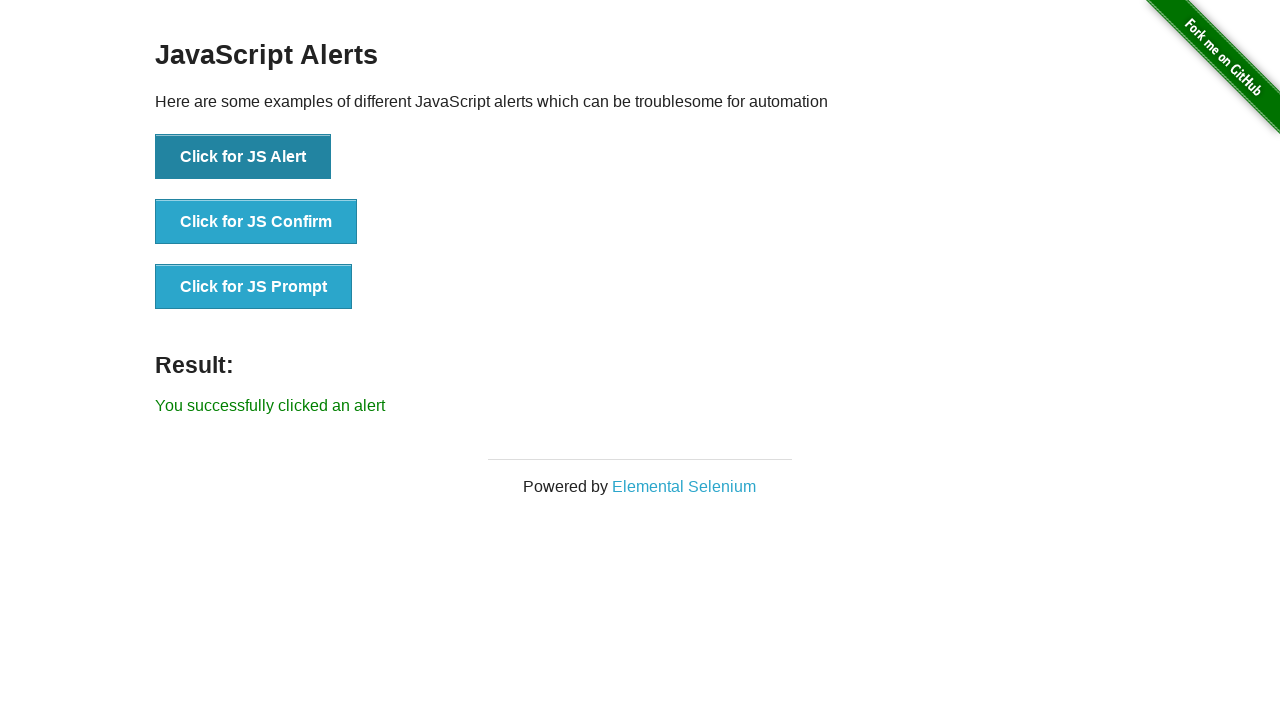

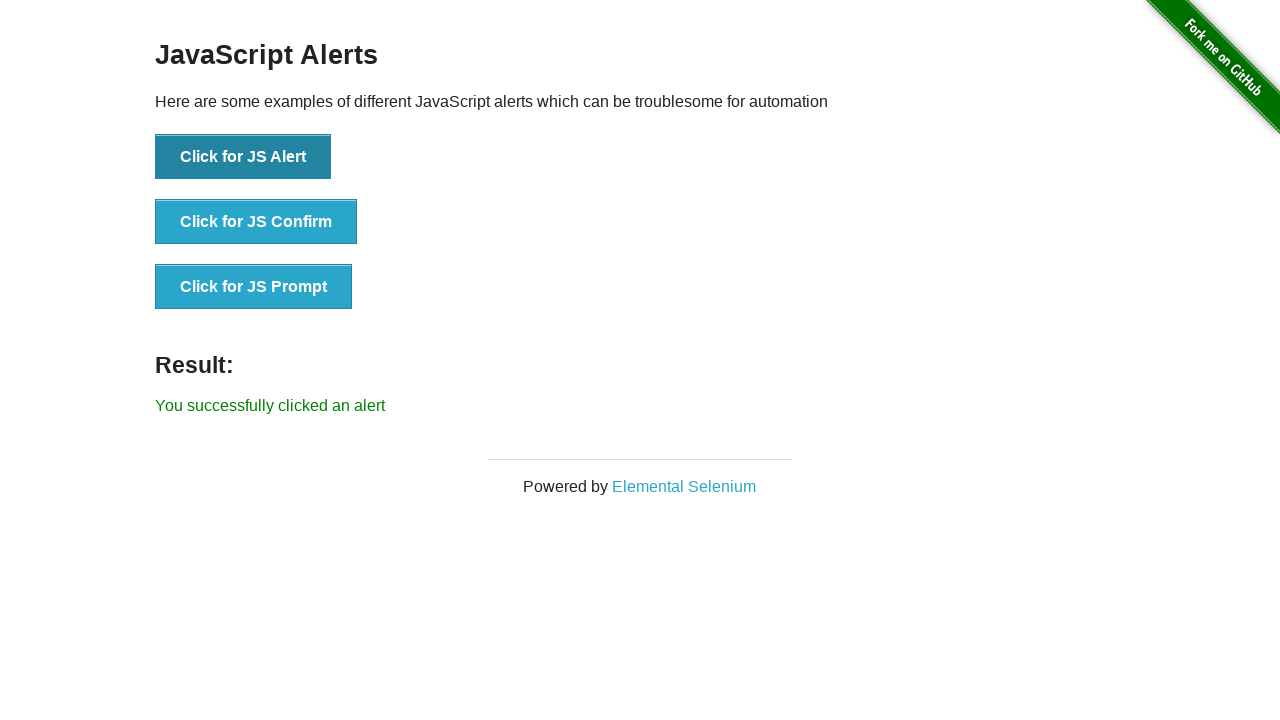